Tests radio button functionality by selecting different radio button options

Starting URL: https://demoqa.com/elements

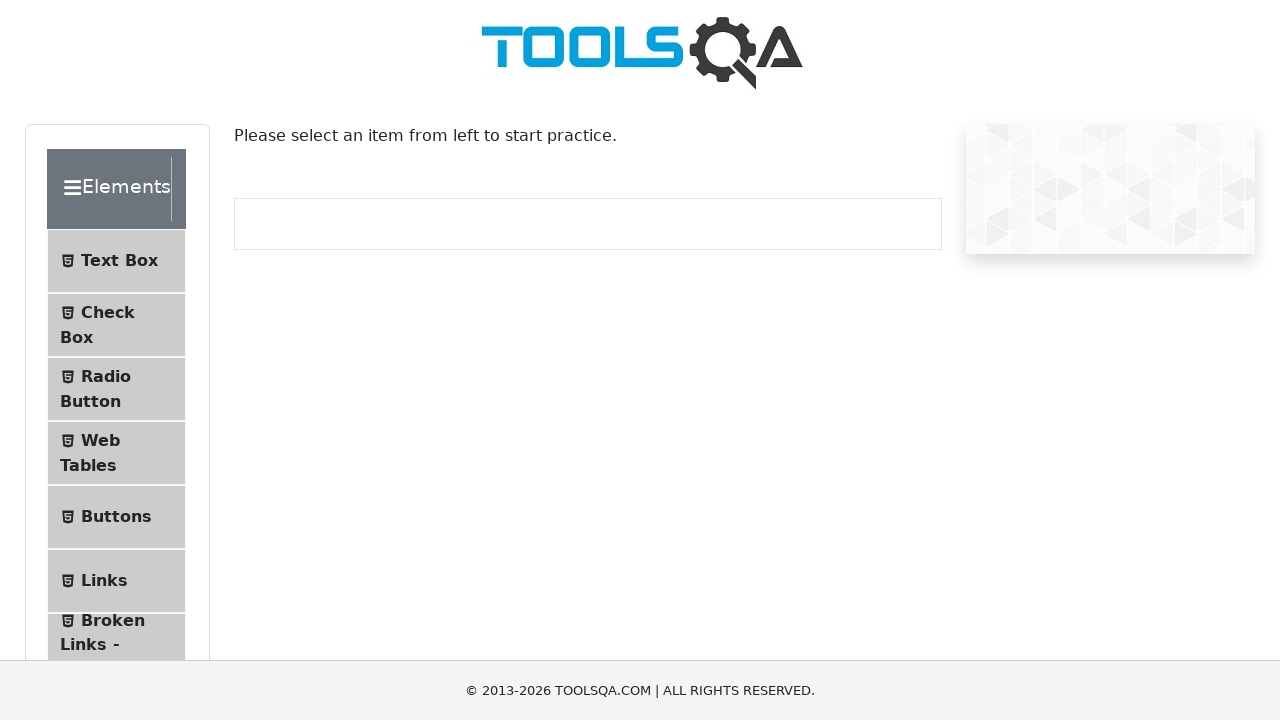

Clicked on Radio Button tab at (106, 376) on text=Radio Button
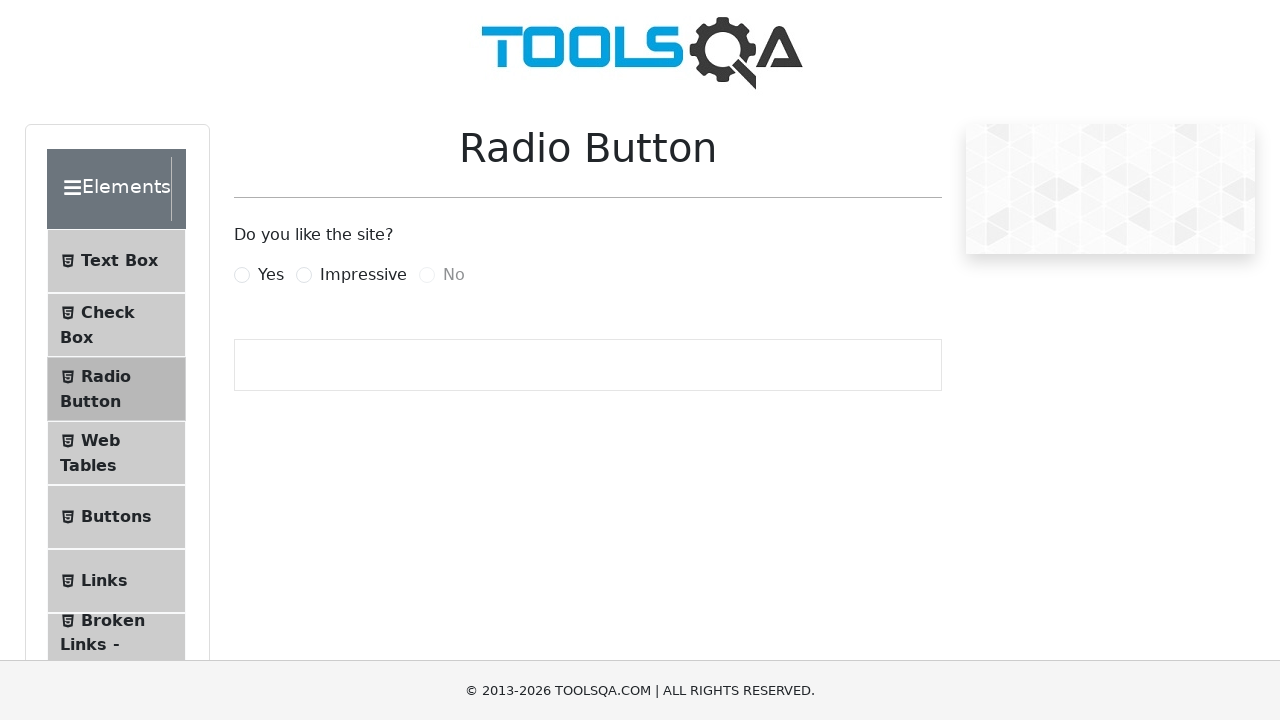

Selected Yes radio button at (271, 275) on label[for='yesRadio']
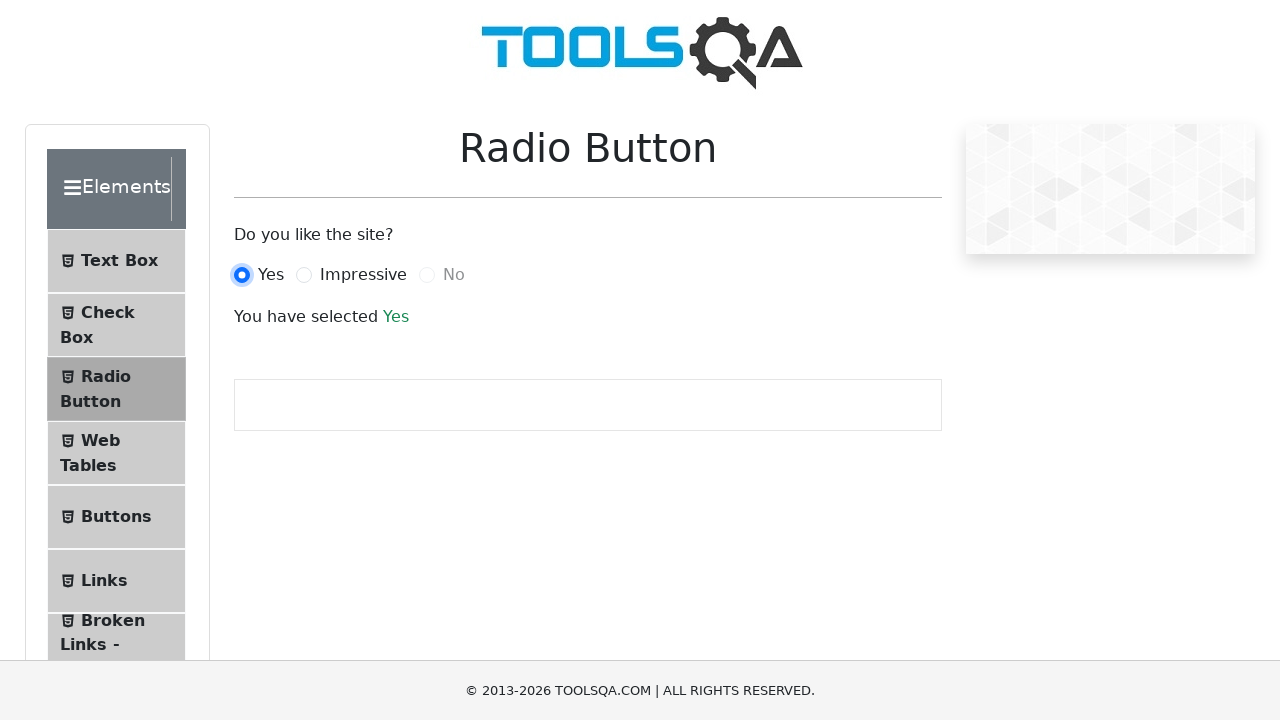

Selected Impressive radio button at (363, 275) on label[for='impressiveRadio']
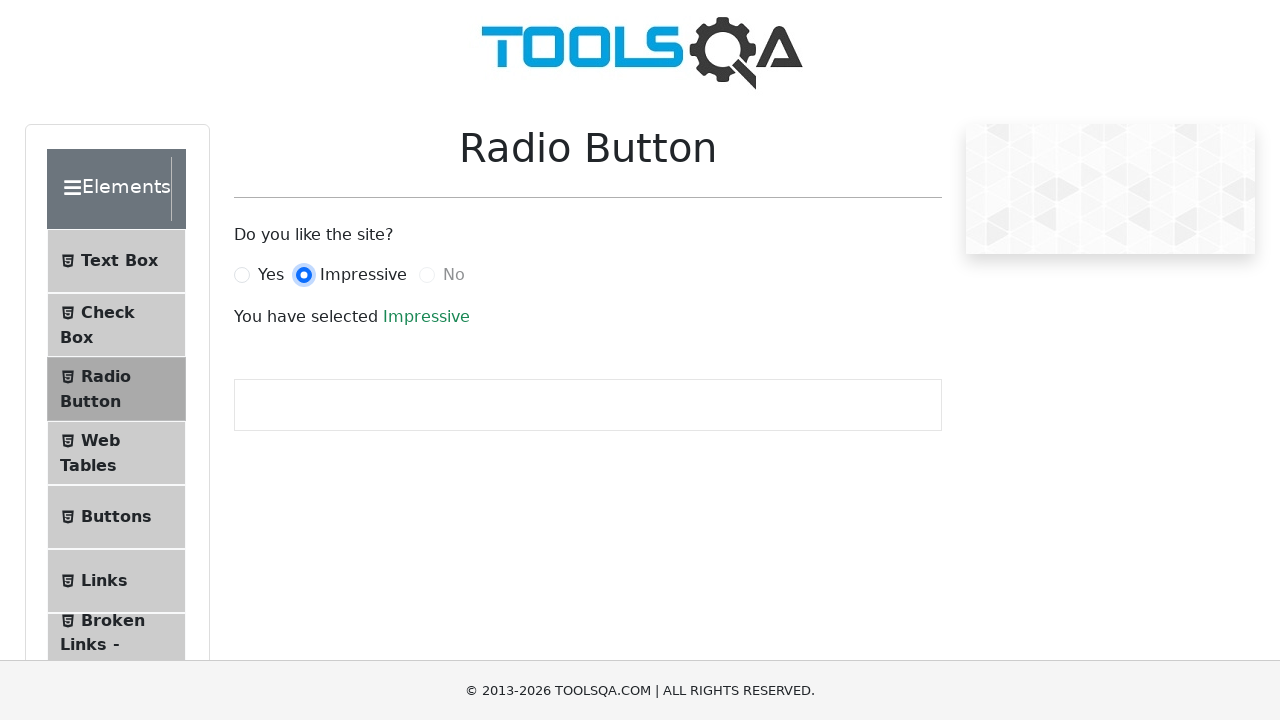

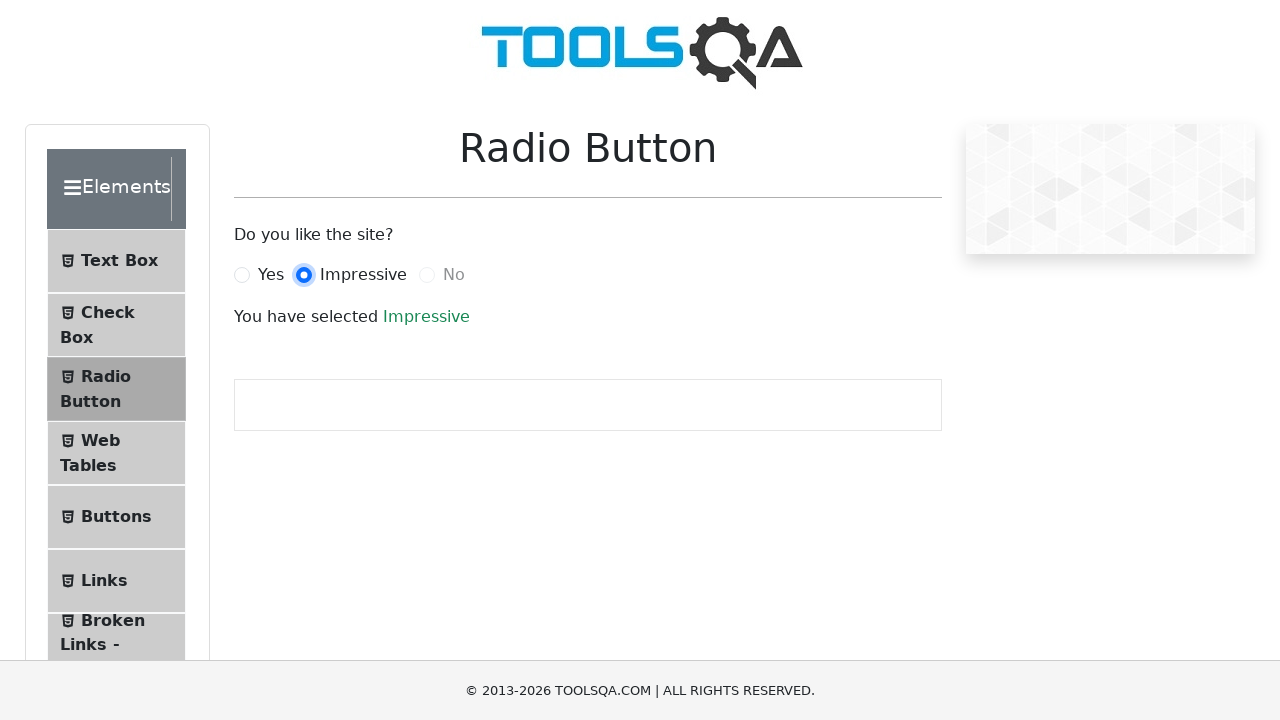